Tests clicking the male radio button

Starting URL: https://testautomationpractice.blogspot.com/

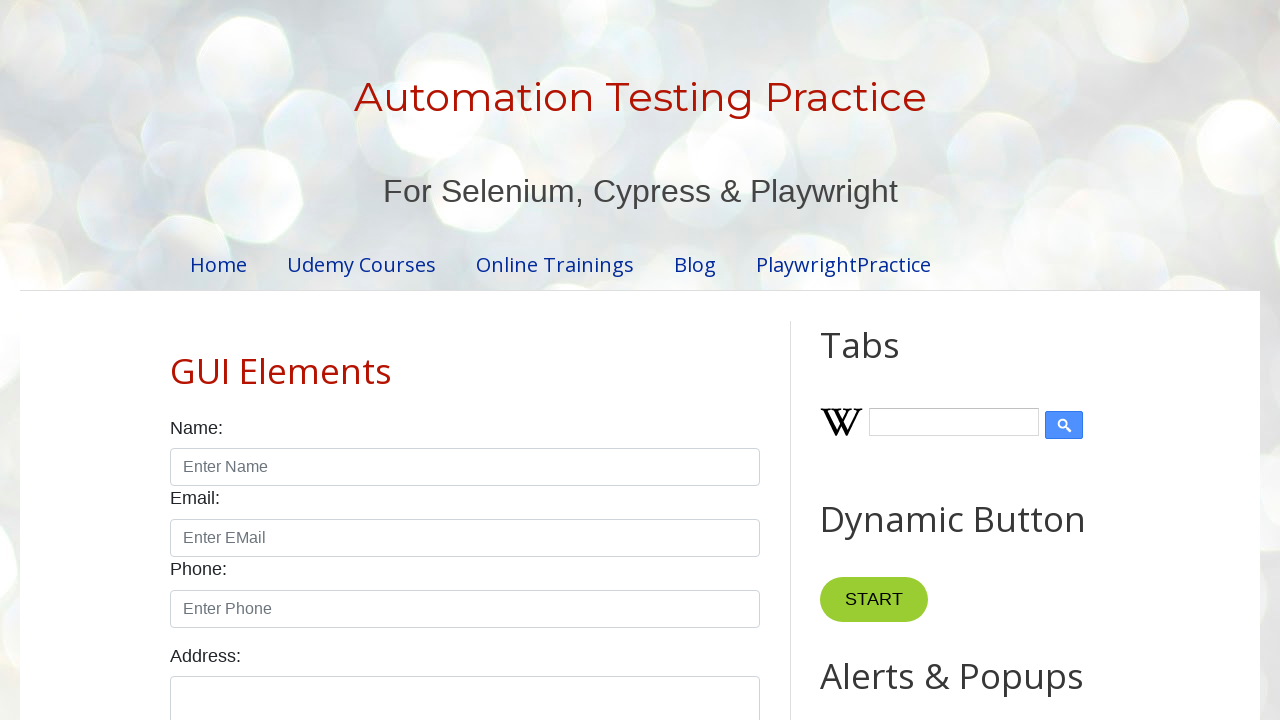

Clicked the male radio button at (176, 360) on #male
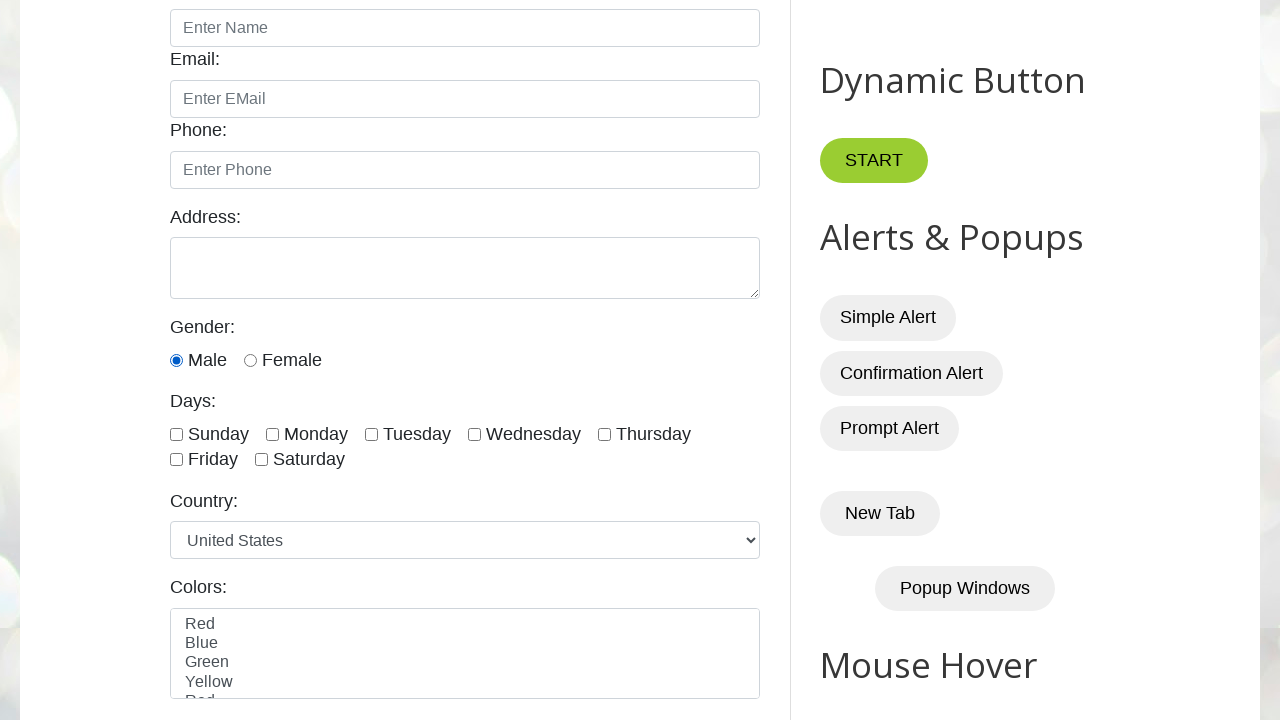

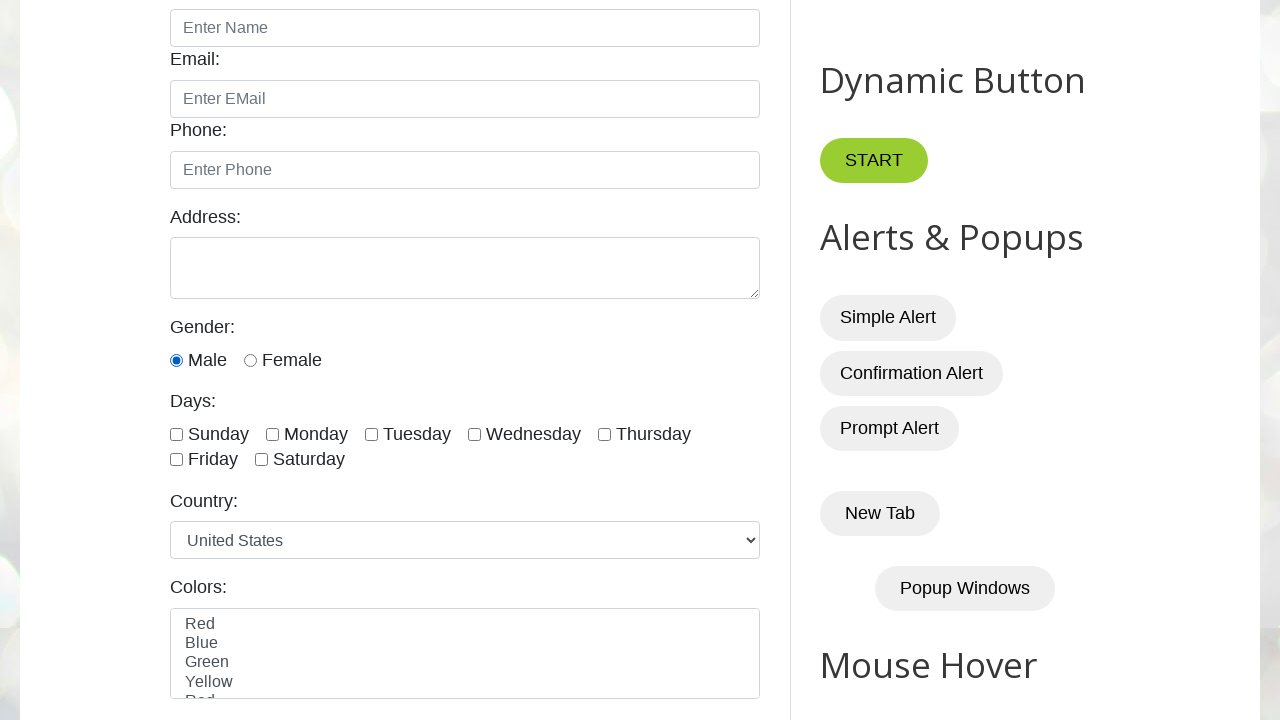